Tests registration form validation with various invalid phone number formats including too short, too long, and invalid prefix

Starting URL: https://alada.vn/tai-khoan/dang-ky.html

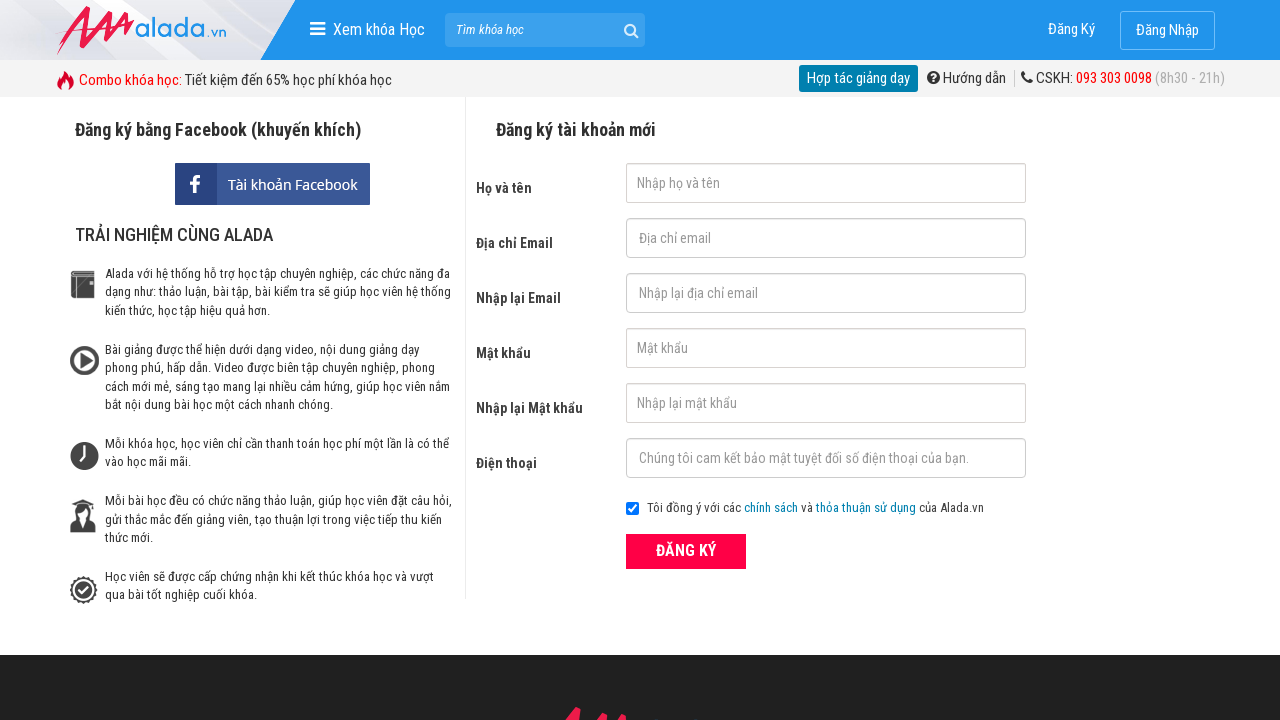

Filled first name field with 'Joe bin' on #txtFirstname
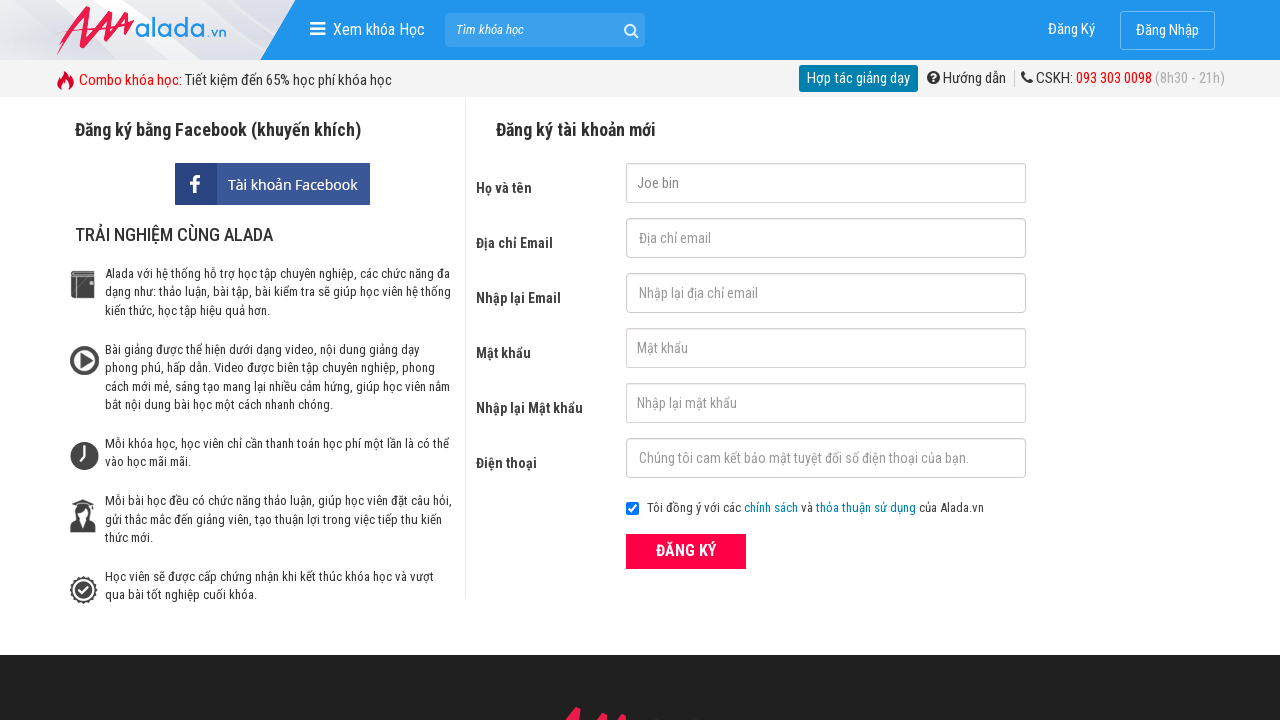

Filled email field with 'joebin@gmail.com' on #txtEmail
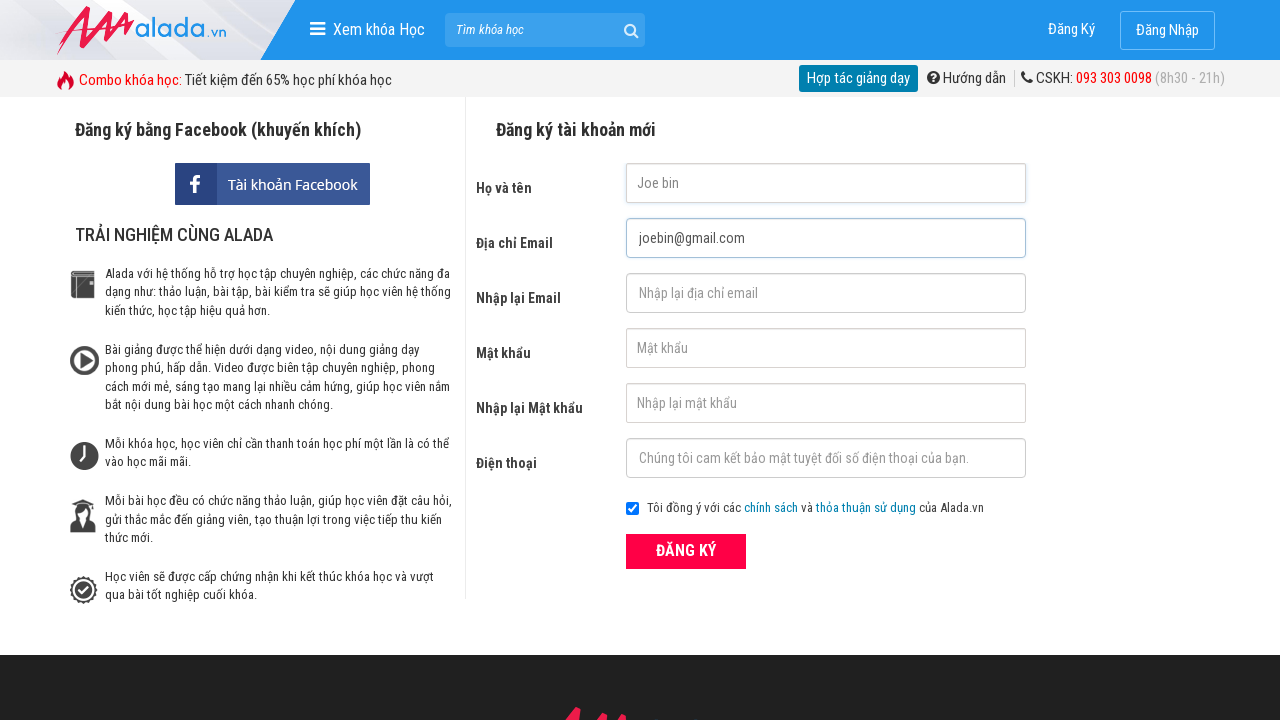

Filled confirm email field with 'joebin@gmail.com' on #txtCEmail
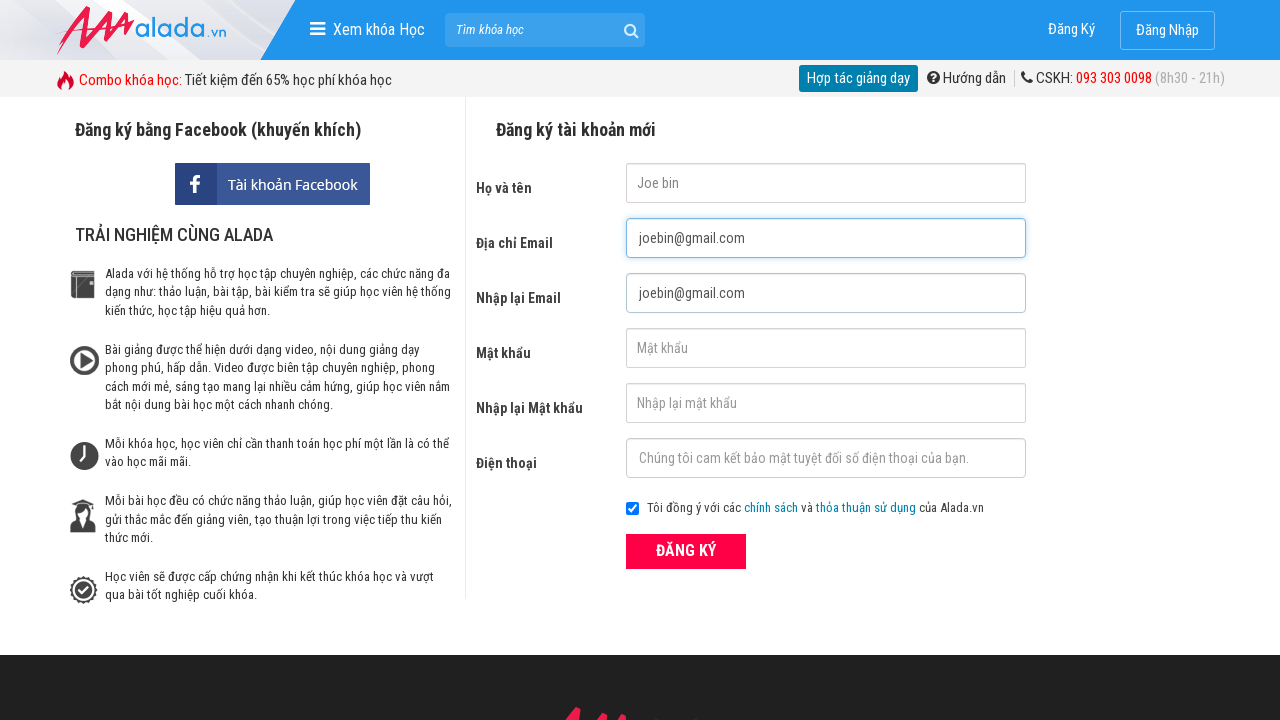

Filled password field with '123456' on #txtPassword
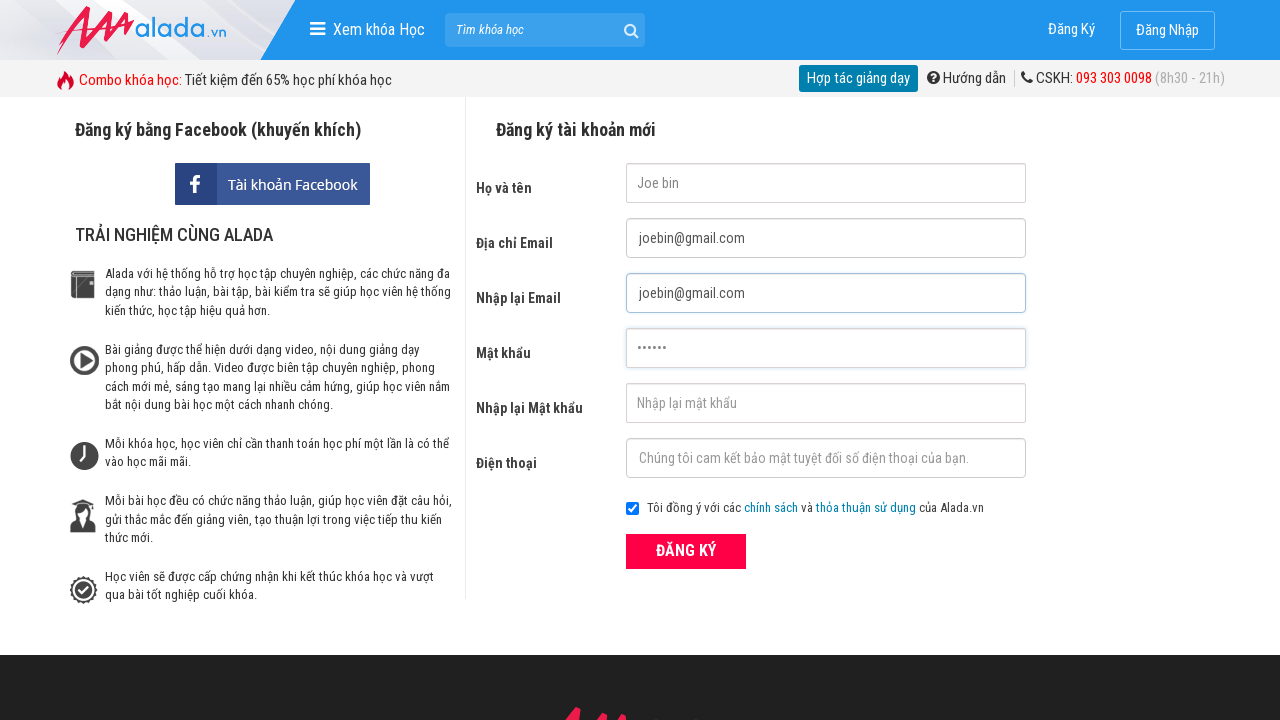

Filled confirm password field with '123456' on #txtCPassword
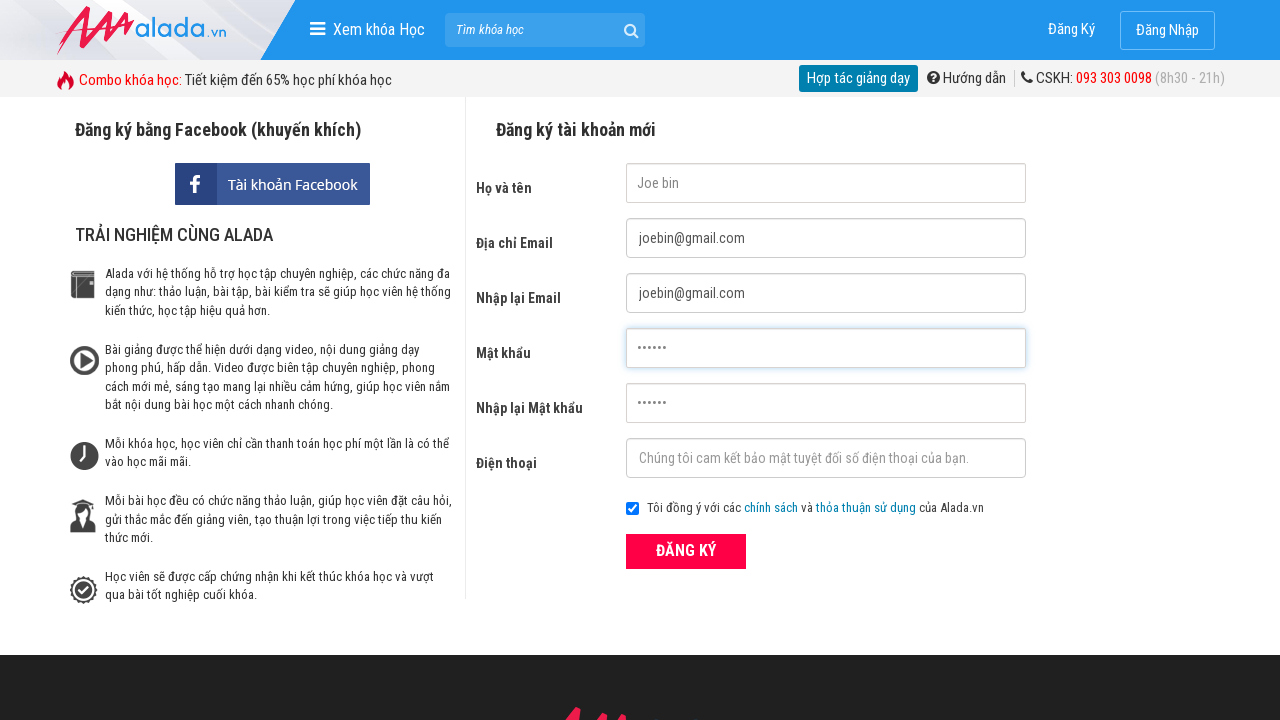

Filled phone field with '096475545' (9 digits - too short) on #txtPhone
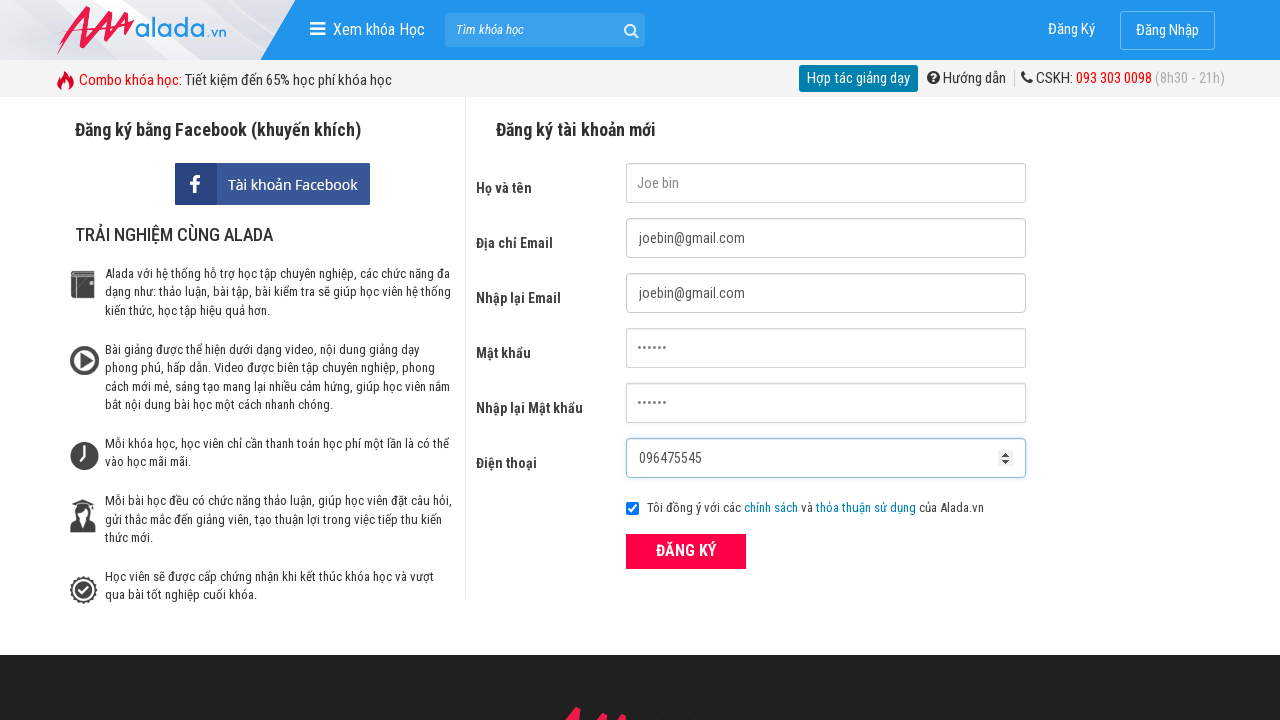

Clicked register button to submit form with short phone number at (686, 551) on xpath=//button[text()='ĐĂNG KÝ' and @type='submit']
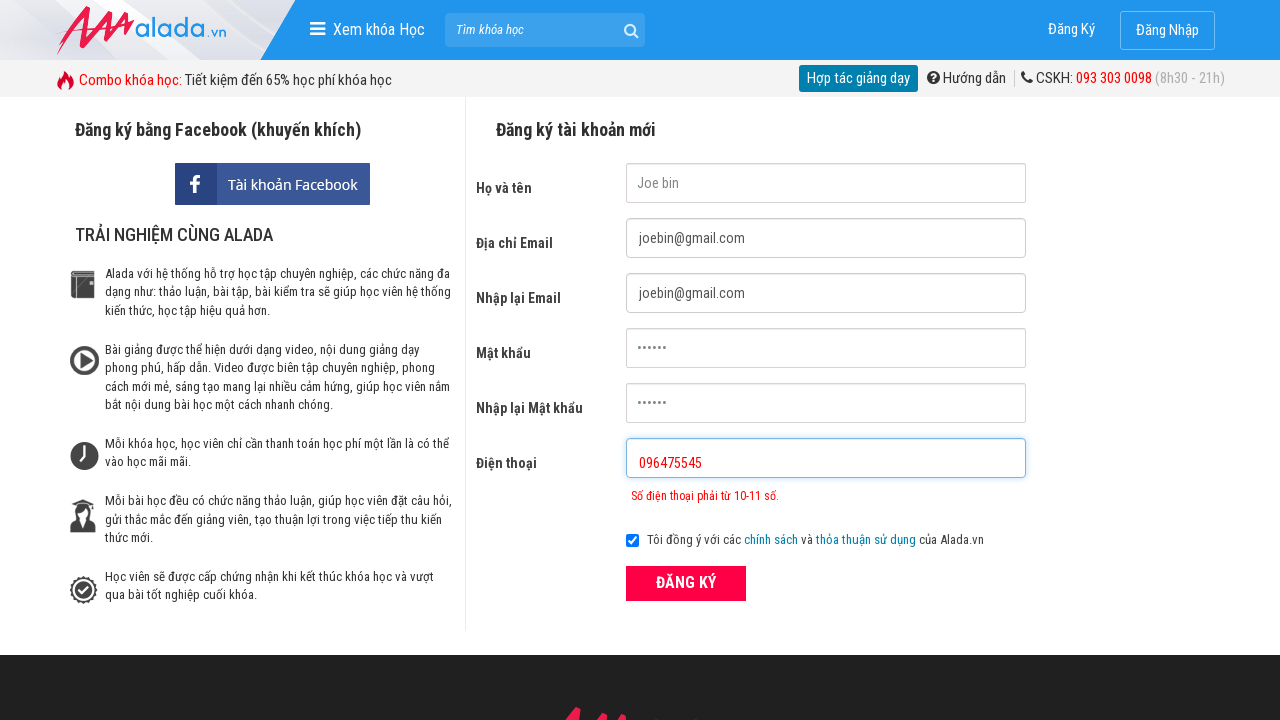

Phone error message appeared for short phone number
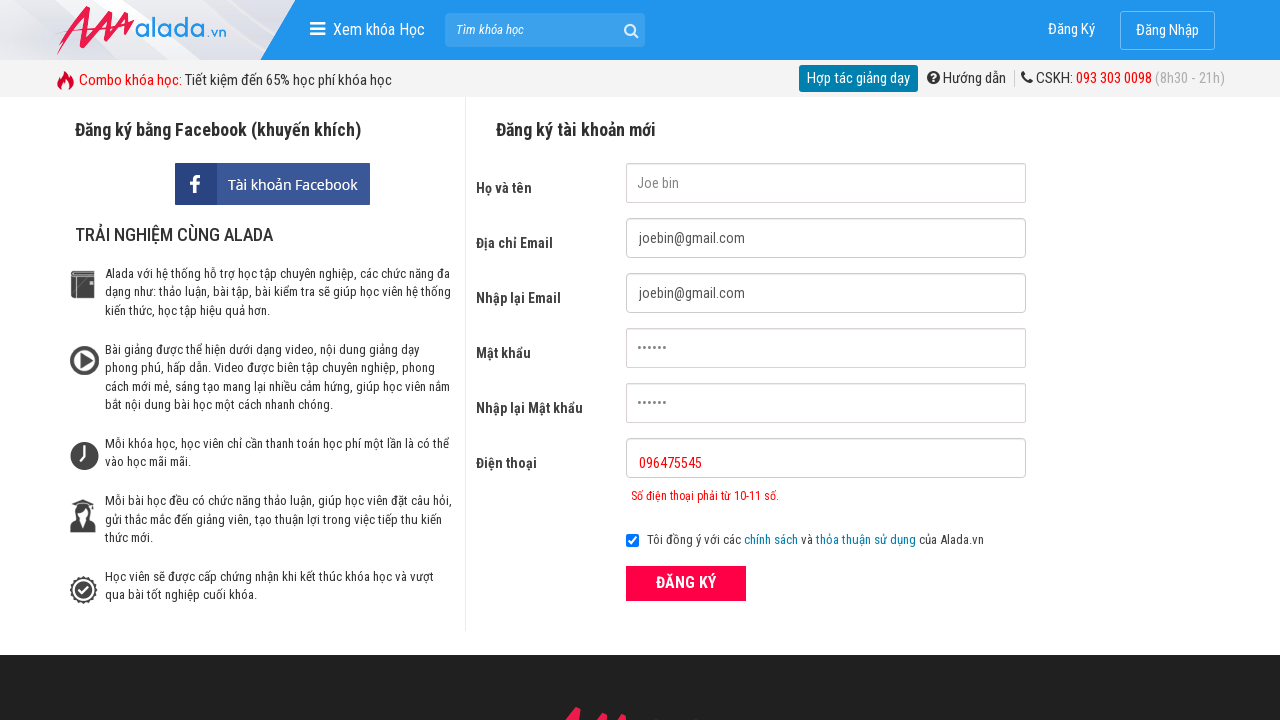

Cleared phone field on #txtPhone
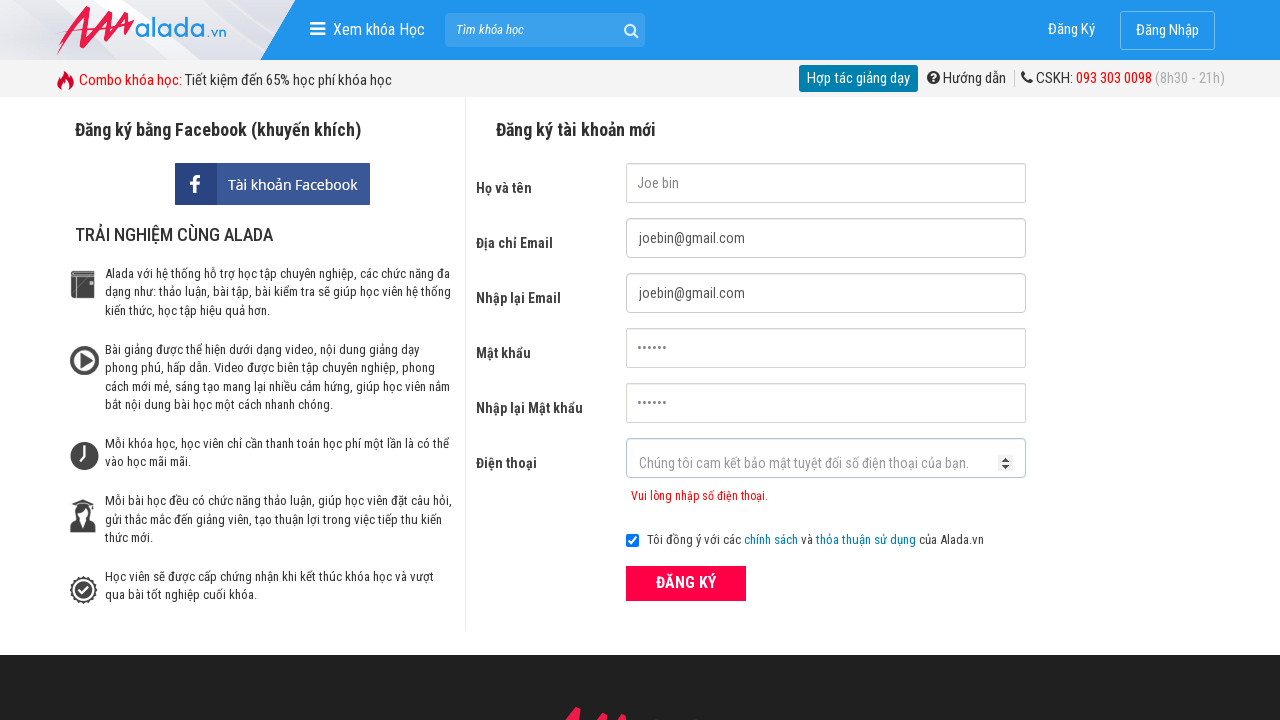

Filled phone field with '096475545312' (12 digits - too long) on #txtPhone
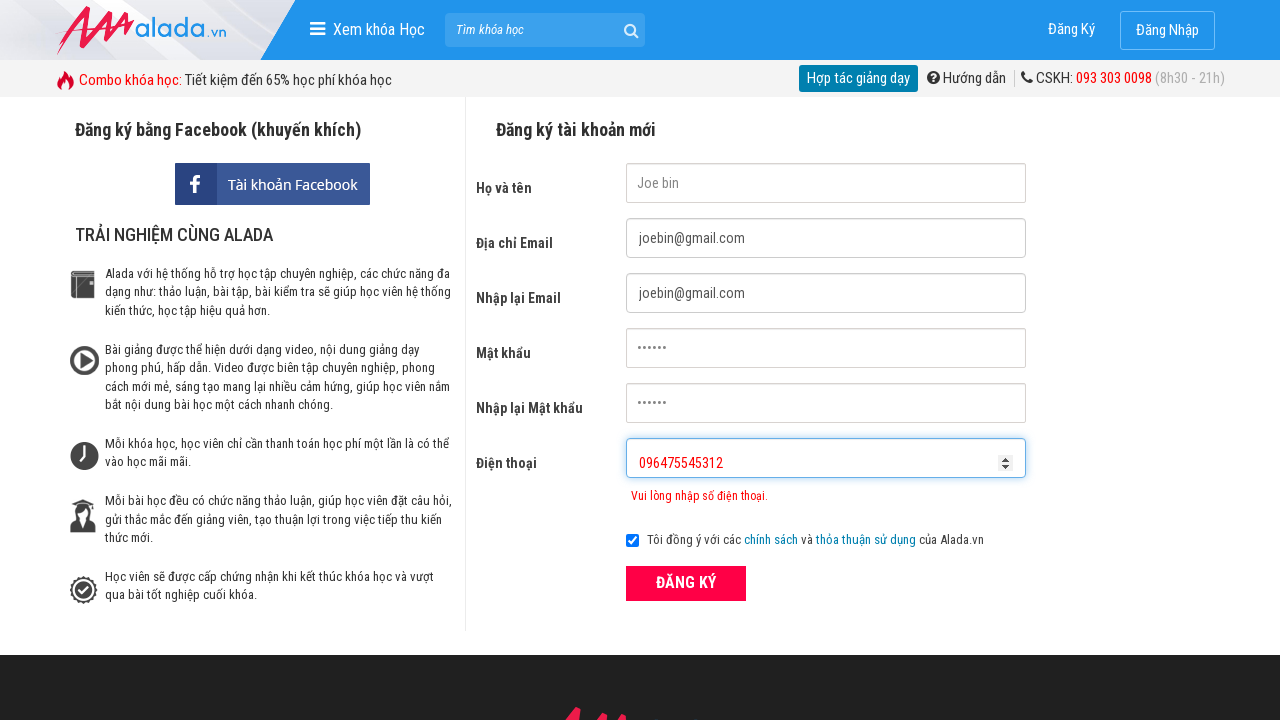

Clicked register button to submit form with long phone number at (686, 583) on xpath=//button[text()='ĐĂNG KÝ' and @type='submit']
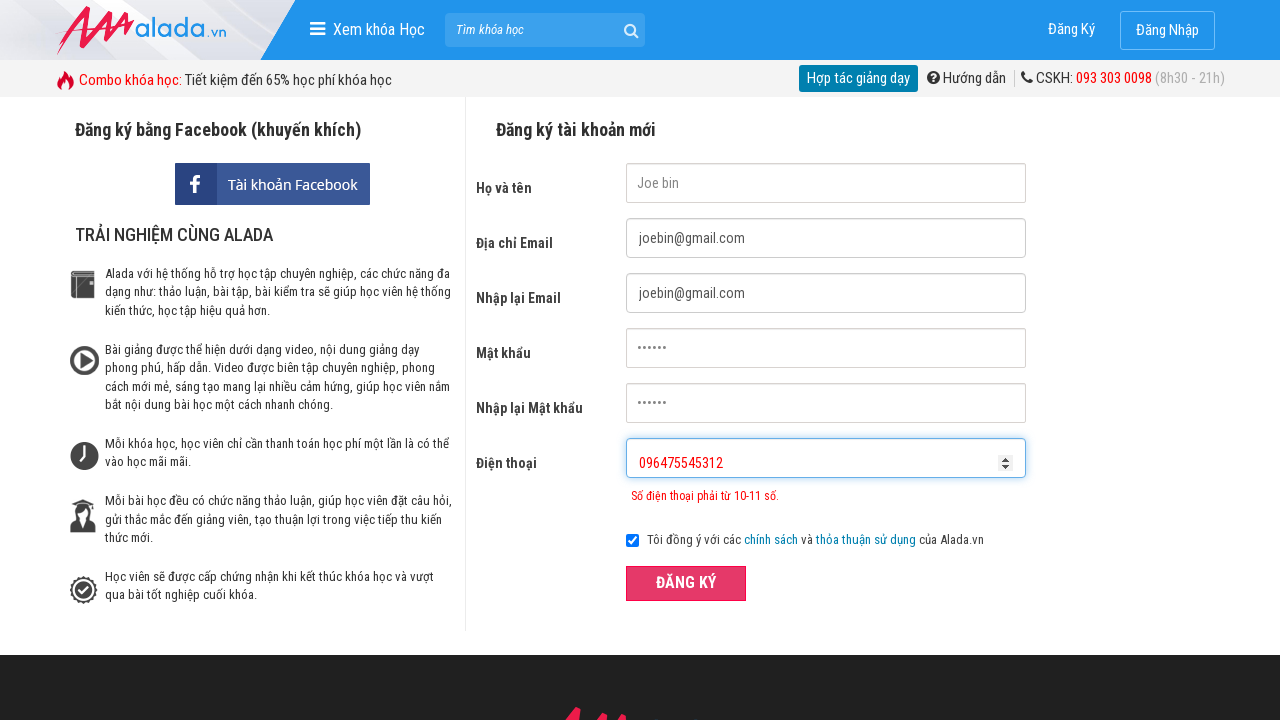

Phone error message appeared for long phone number
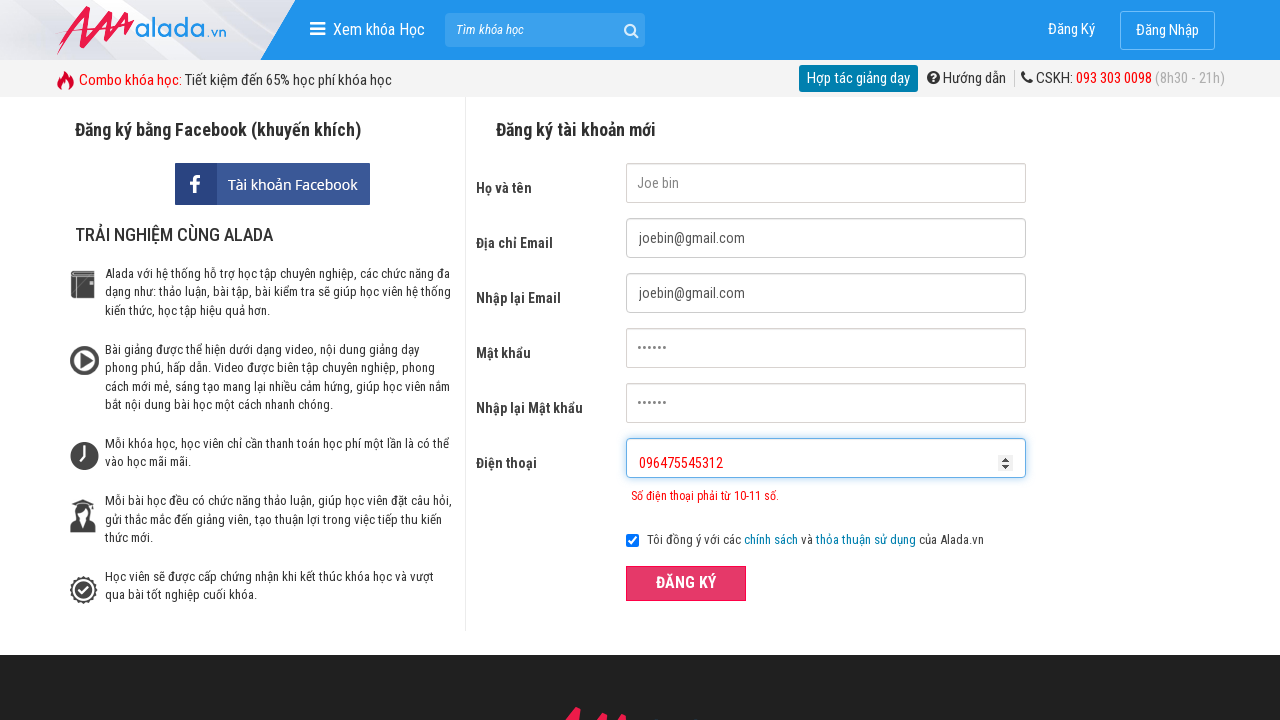

Cleared phone field on #txtPhone
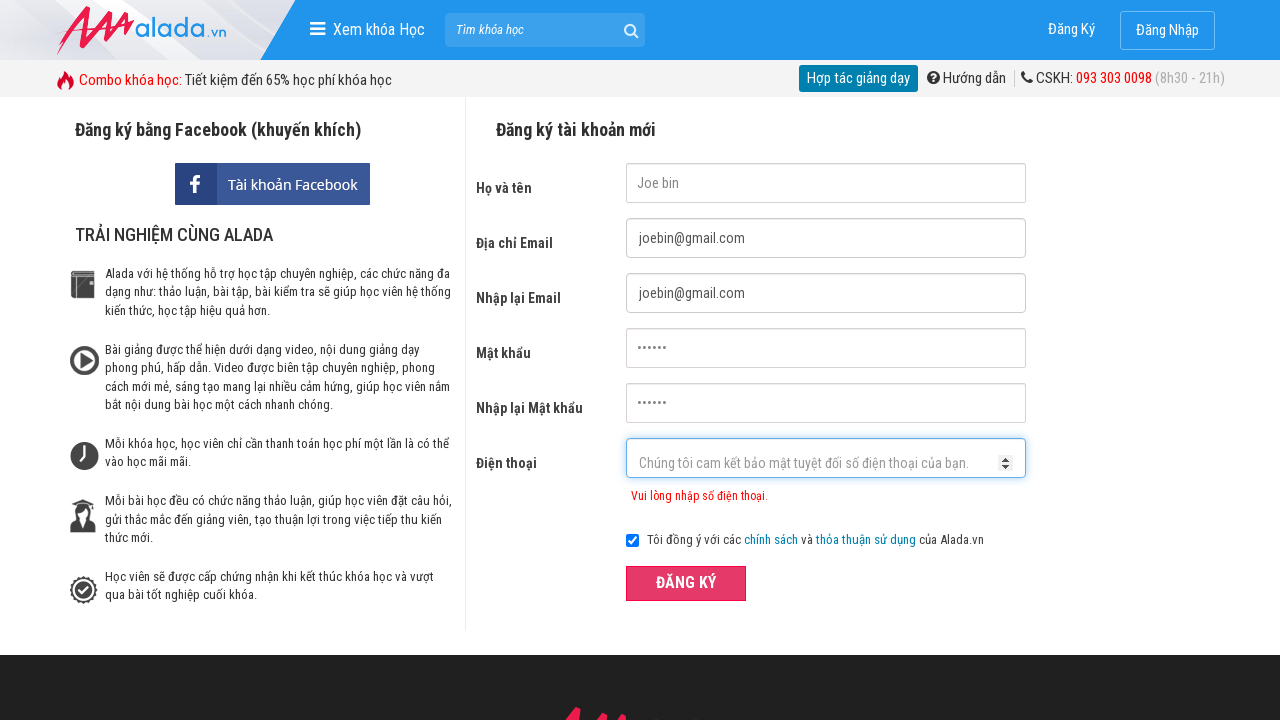

Filled phone field with '12345678910' (invalid prefix) on #txtPhone
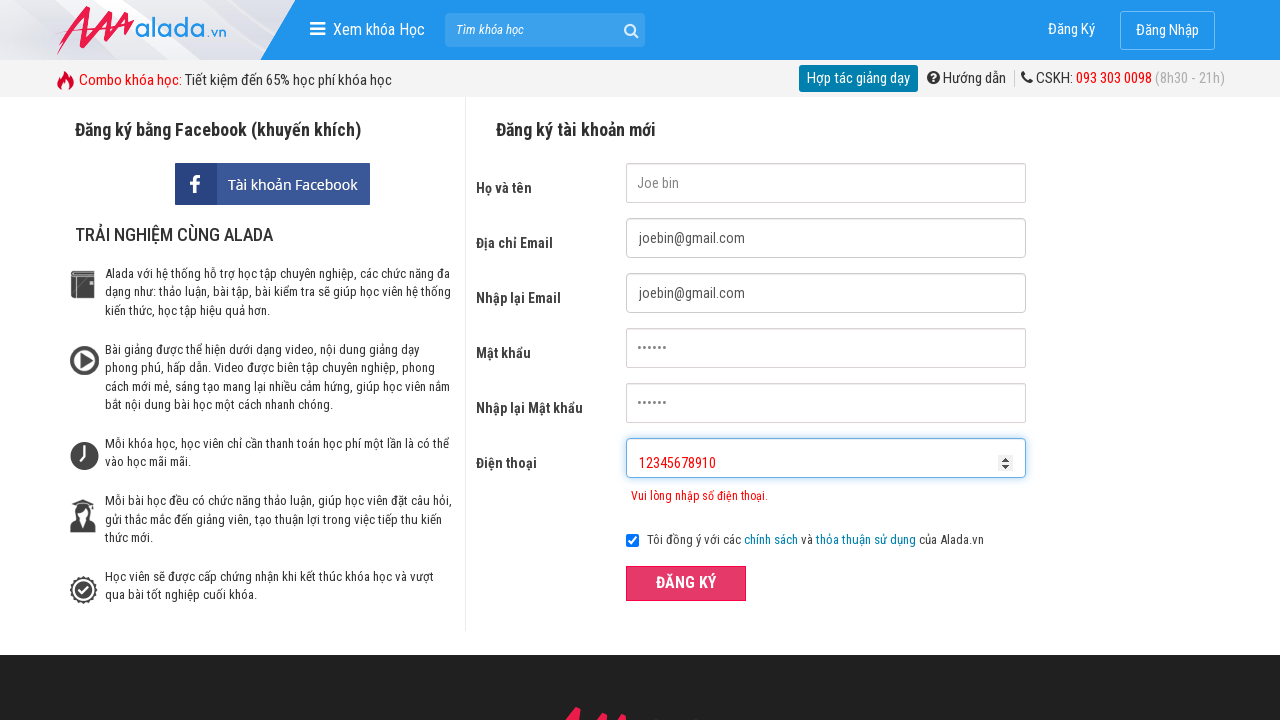

Clicked register button to submit form with invalid phone prefix at (686, 583) on xpath=//button[text()='ĐĂNG KÝ' and @type='submit']
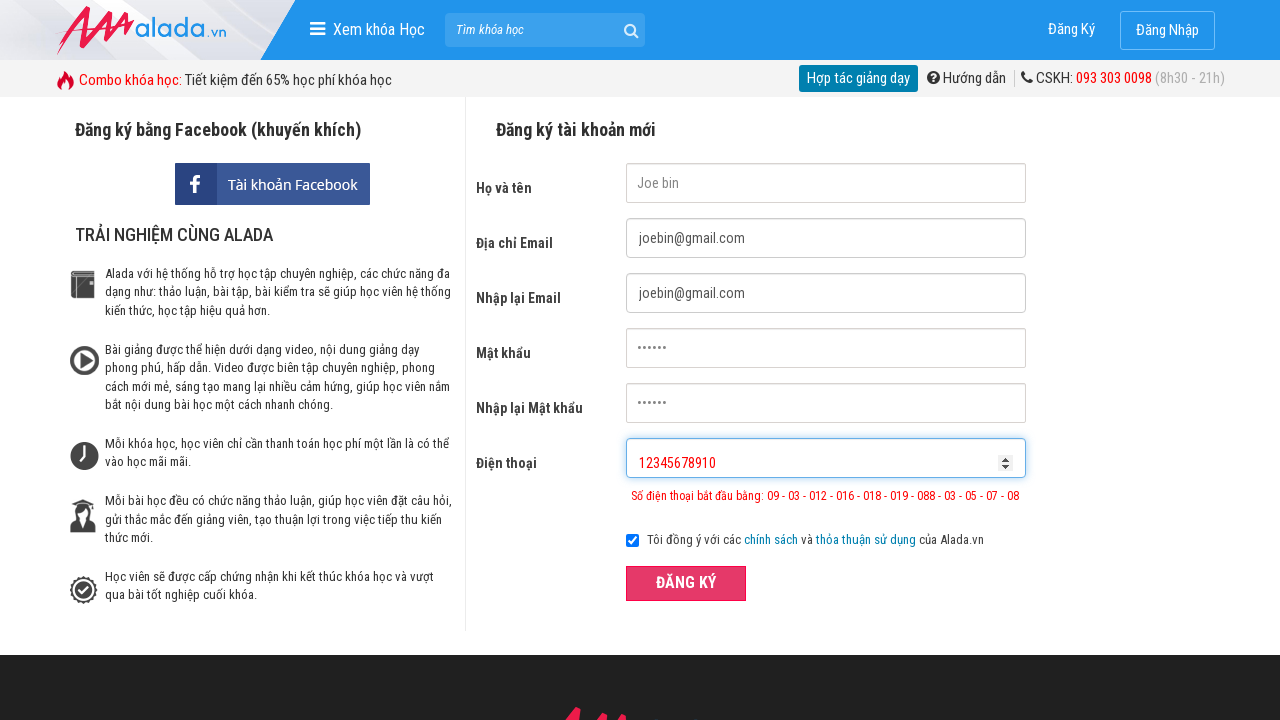

Phone error message appeared for invalid phone prefix
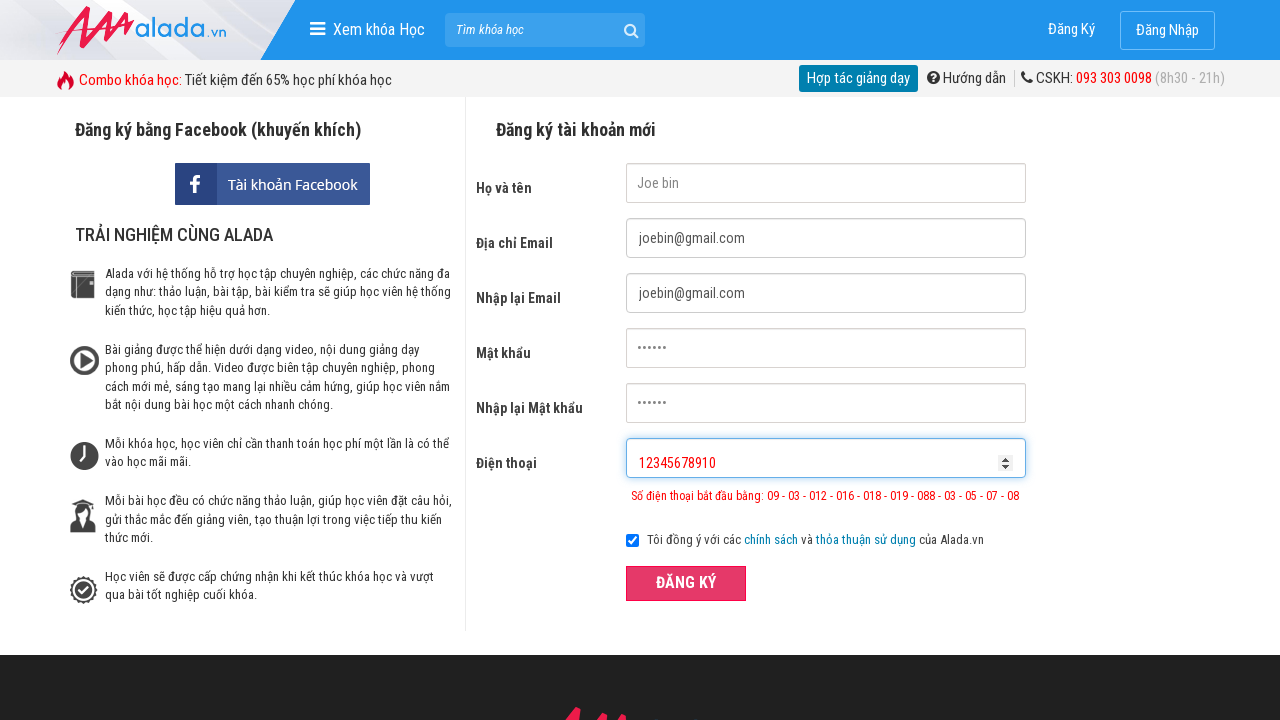

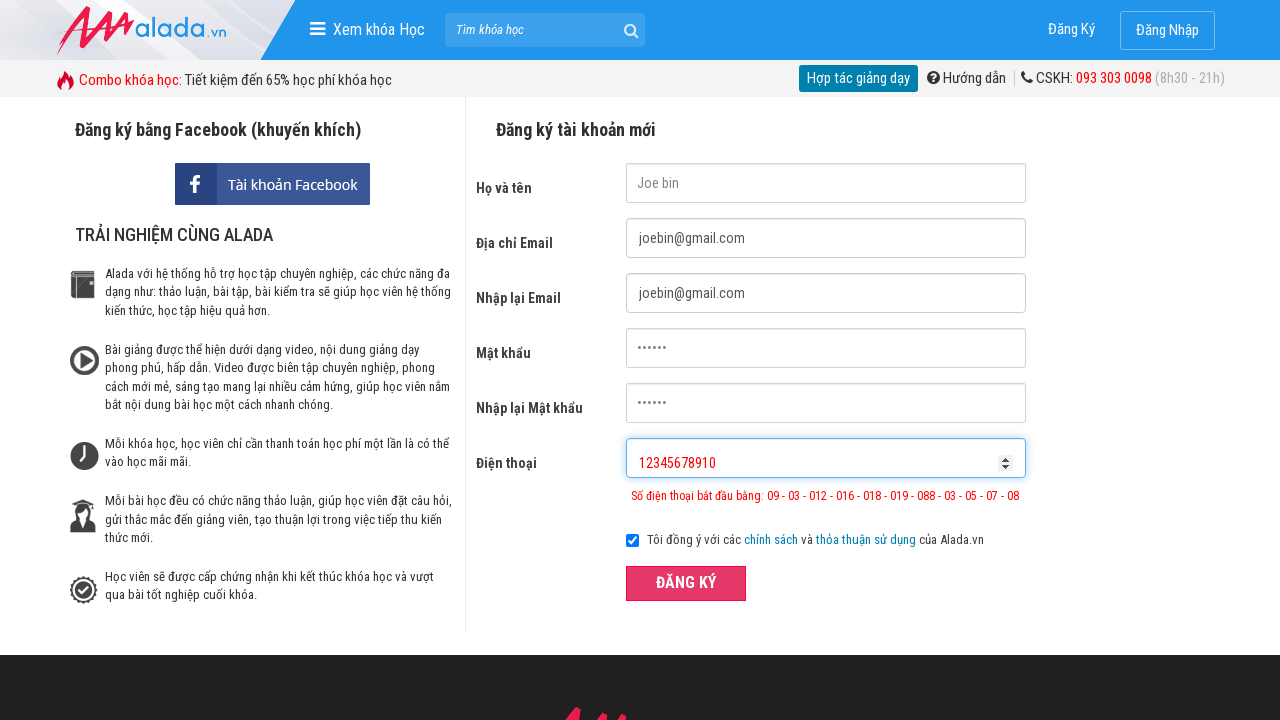